Tests keyboard key press functionality by sending a space key to a target element and verifying the displayed result shows the correct key was pressed.

Starting URL: http://the-internet.herokuapp.com/key_presses

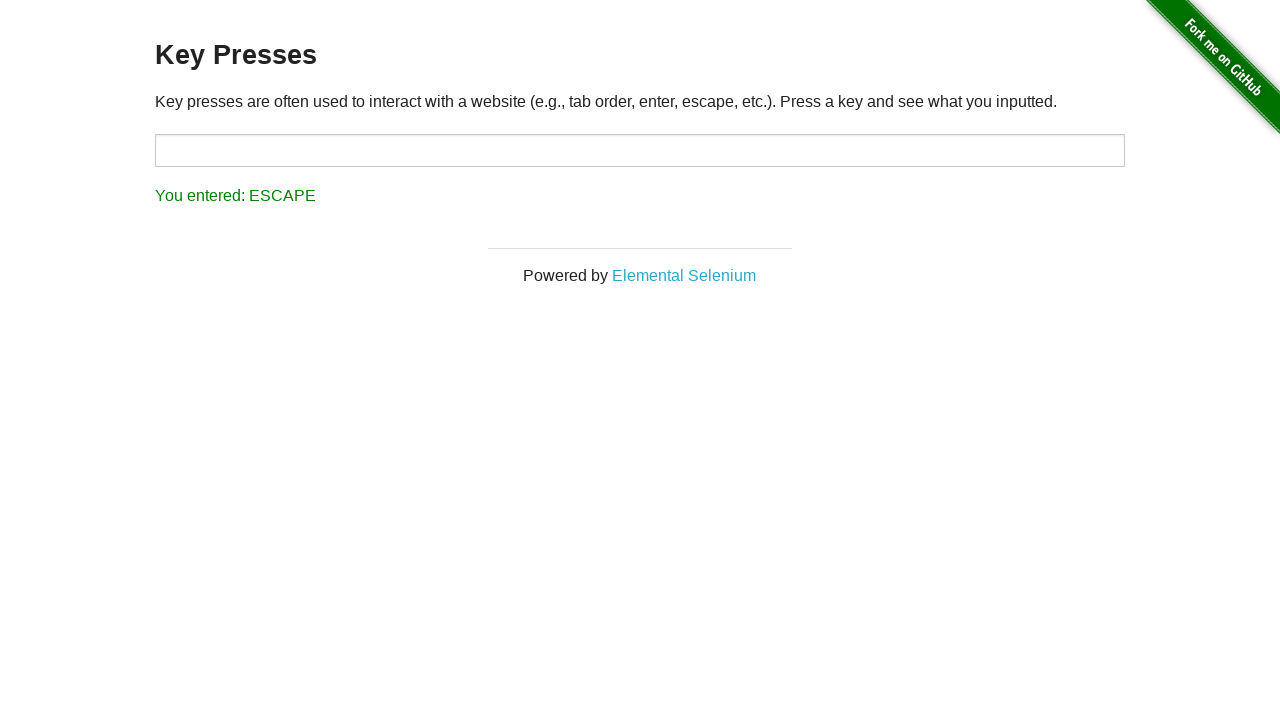

Pressed Space key on target input element on #target
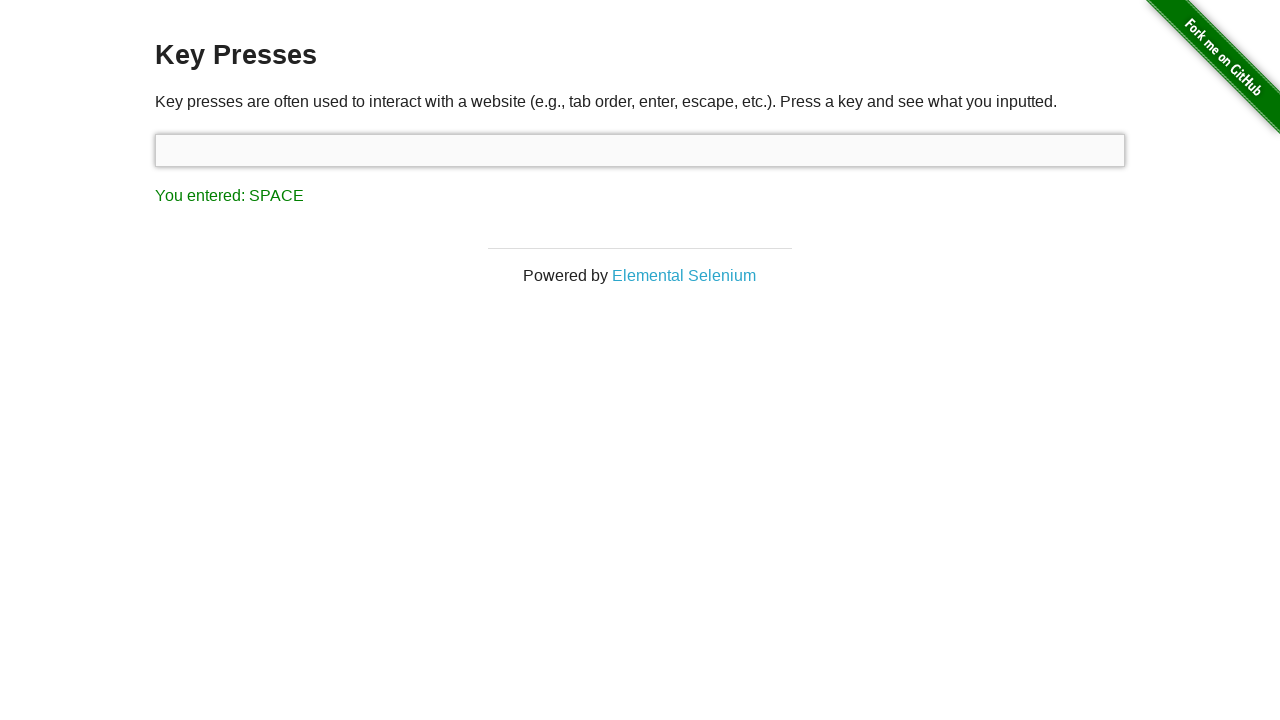

Result element loaded
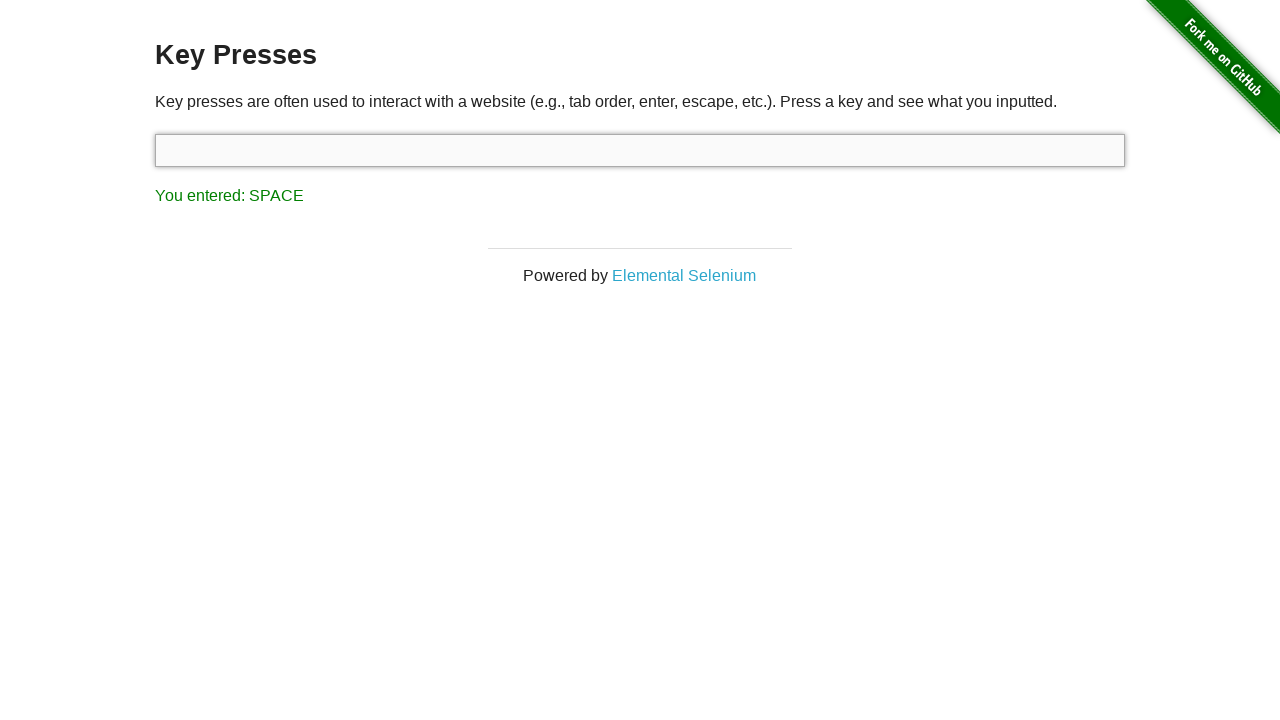

Retrieved result text content
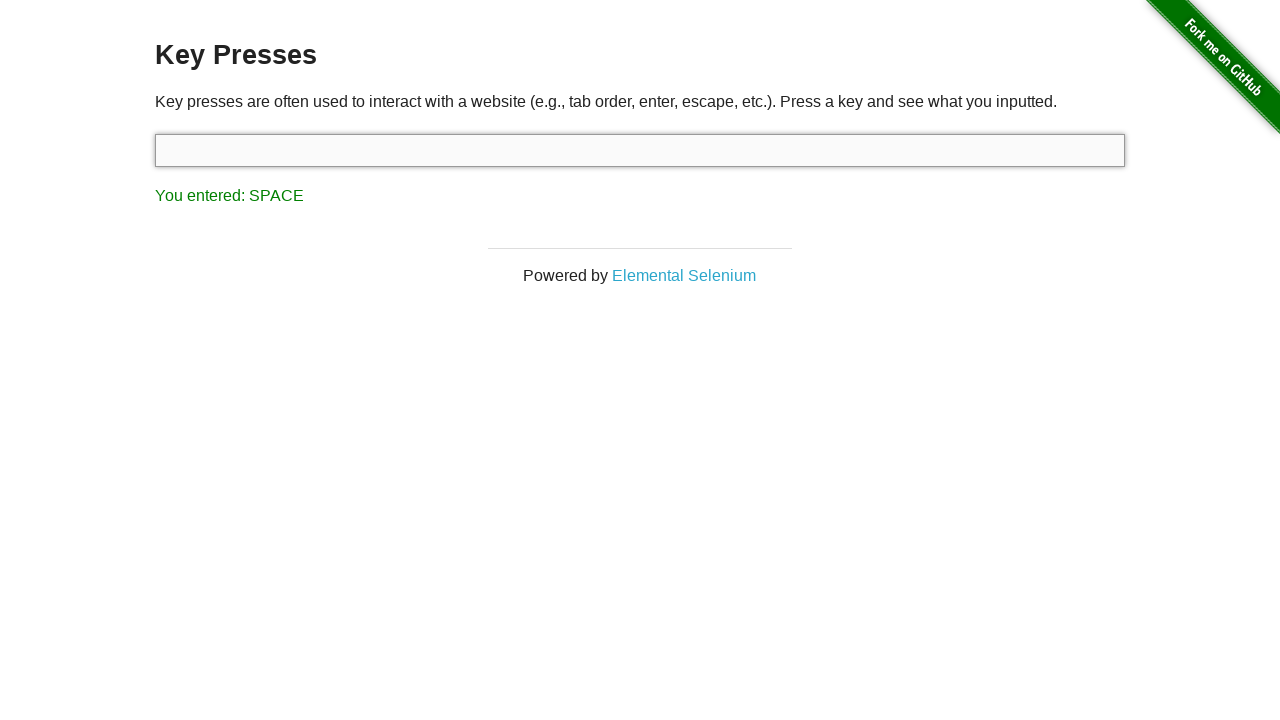

Verified result text shows 'You entered: SPACE'
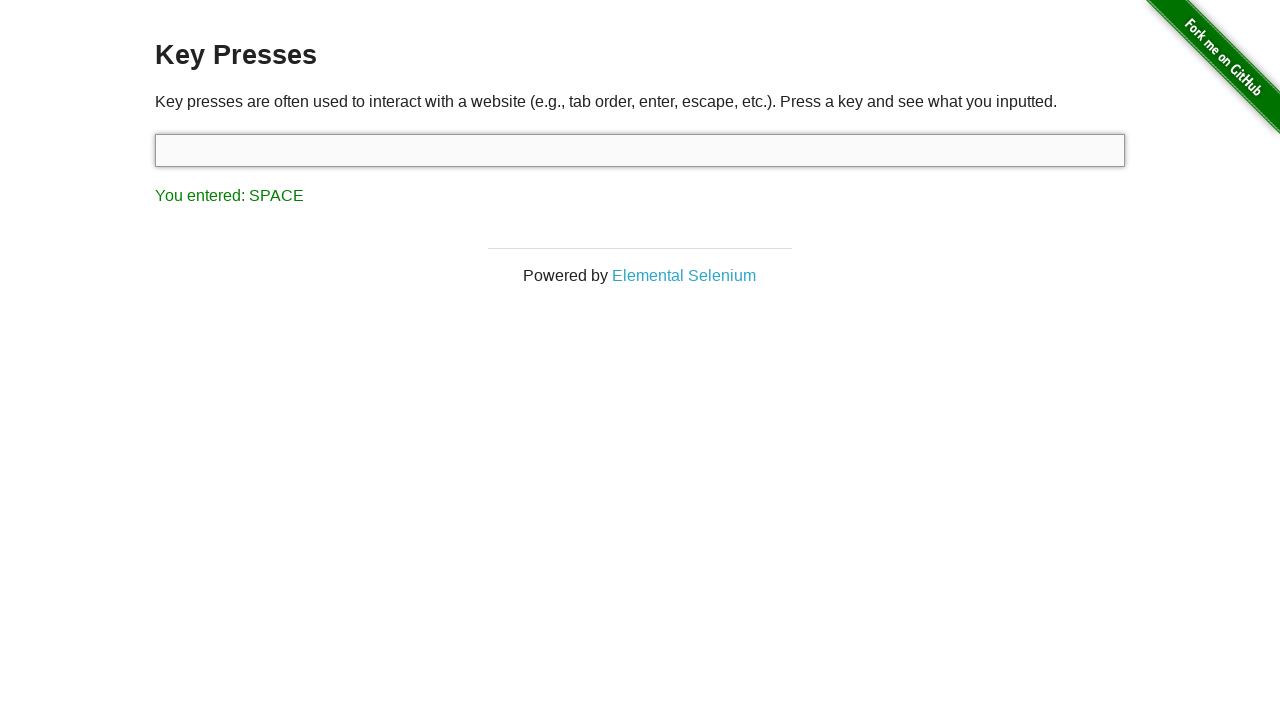

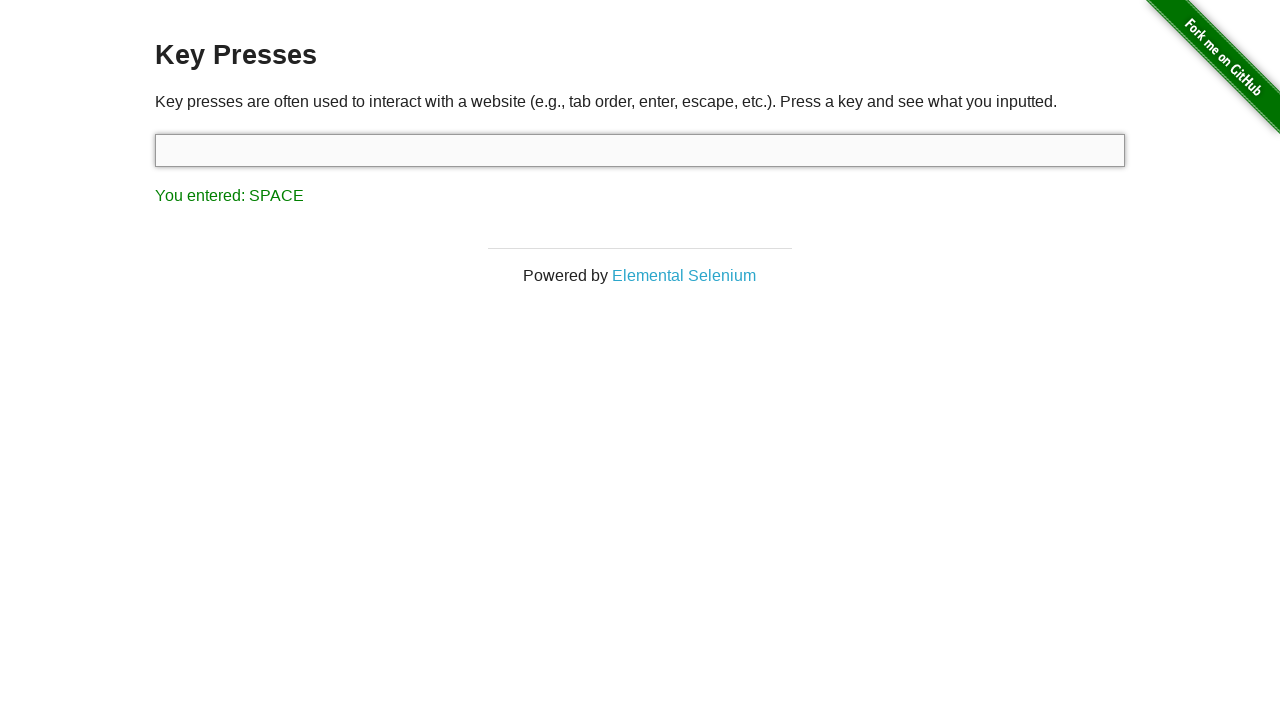